Tests dynamic page loading where an element is initially hidden and becomes visible after clicking a start button and waiting for a loading bar to complete.

Starting URL: http://the-internet.herokuapp.com/dynamic_loading/1

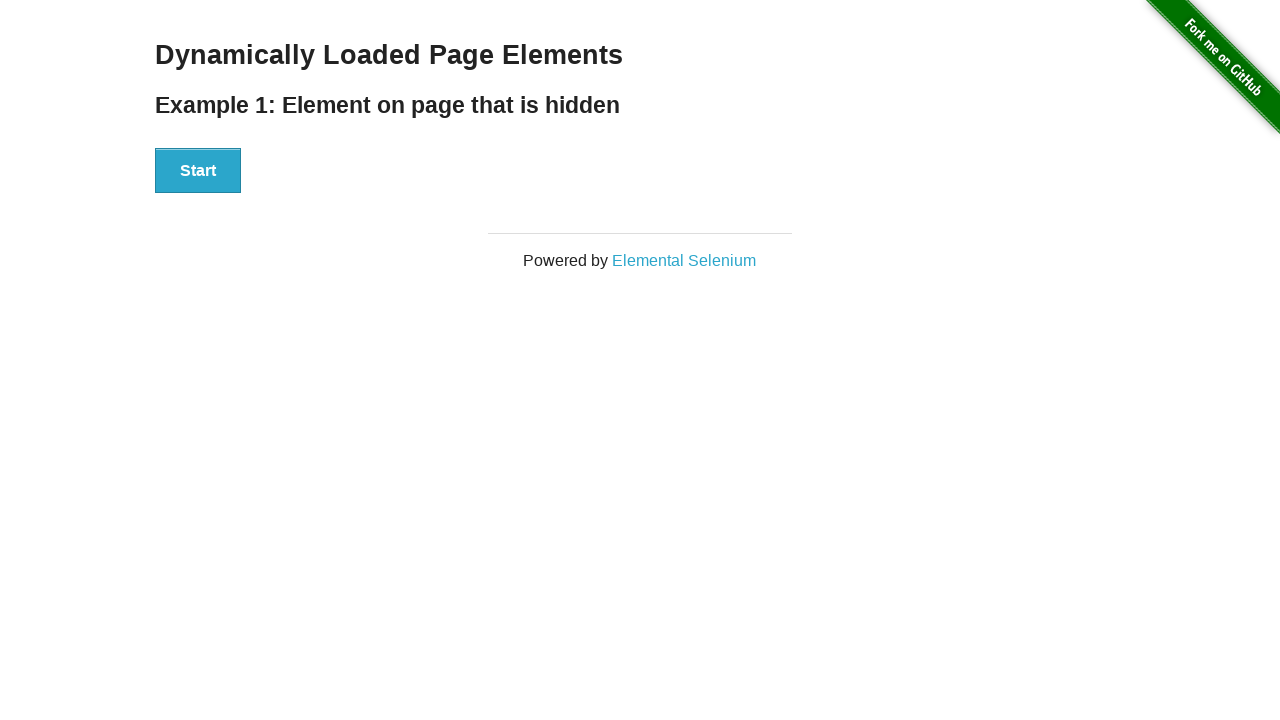

Navigated to dynamic loading example 1 page
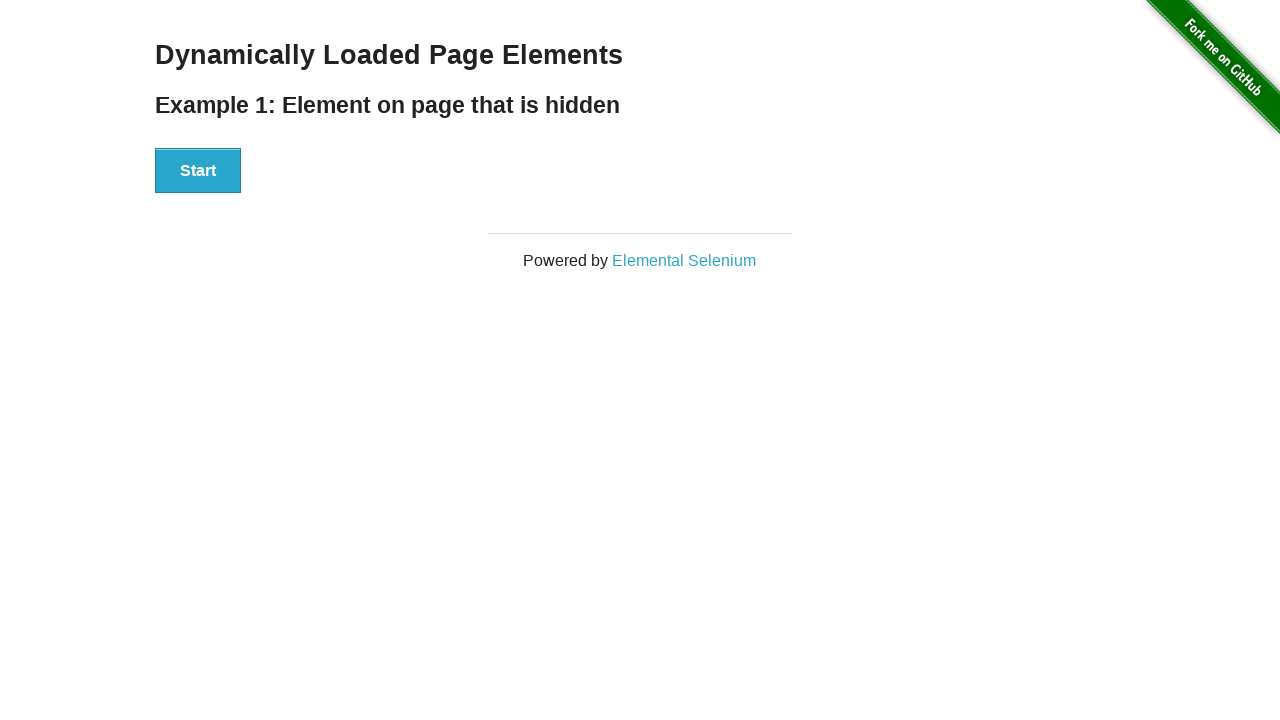

Clicked the Start button to initiate dynamic loading at (198, 171) on #start button
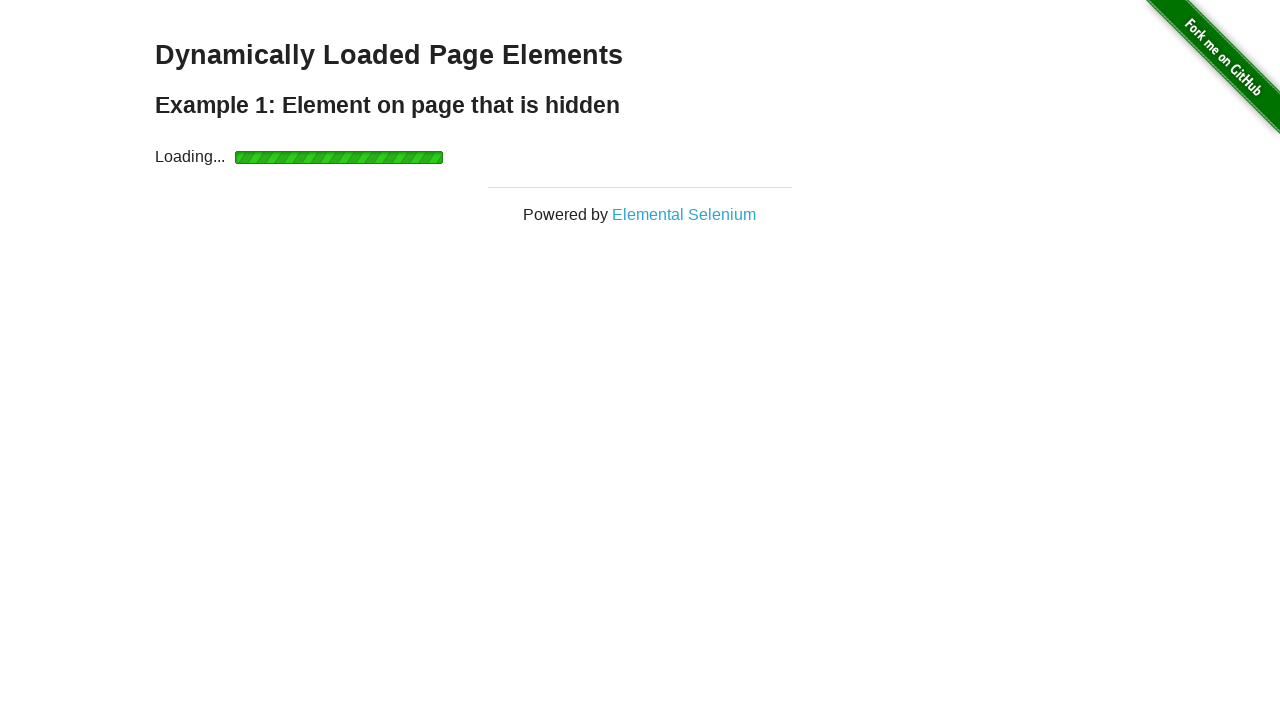

Waited for loading bar to complete and finish element to become visible
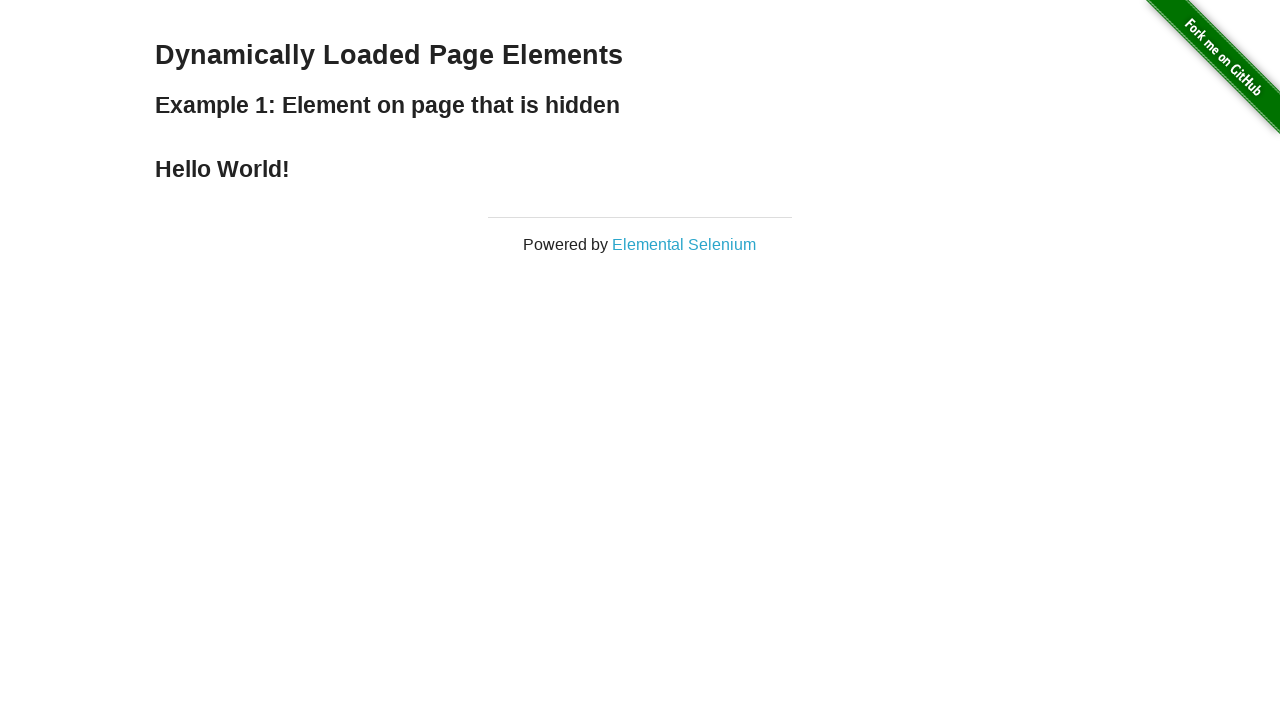

Verified that the finish element is visible
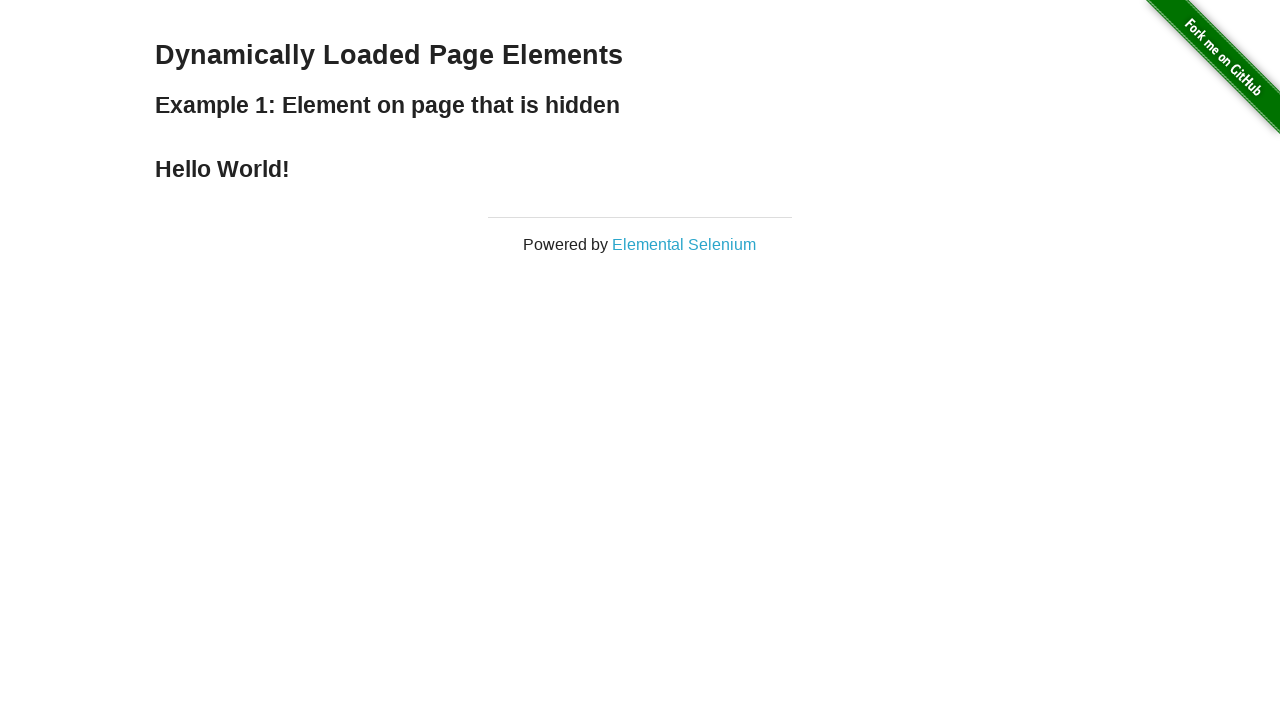

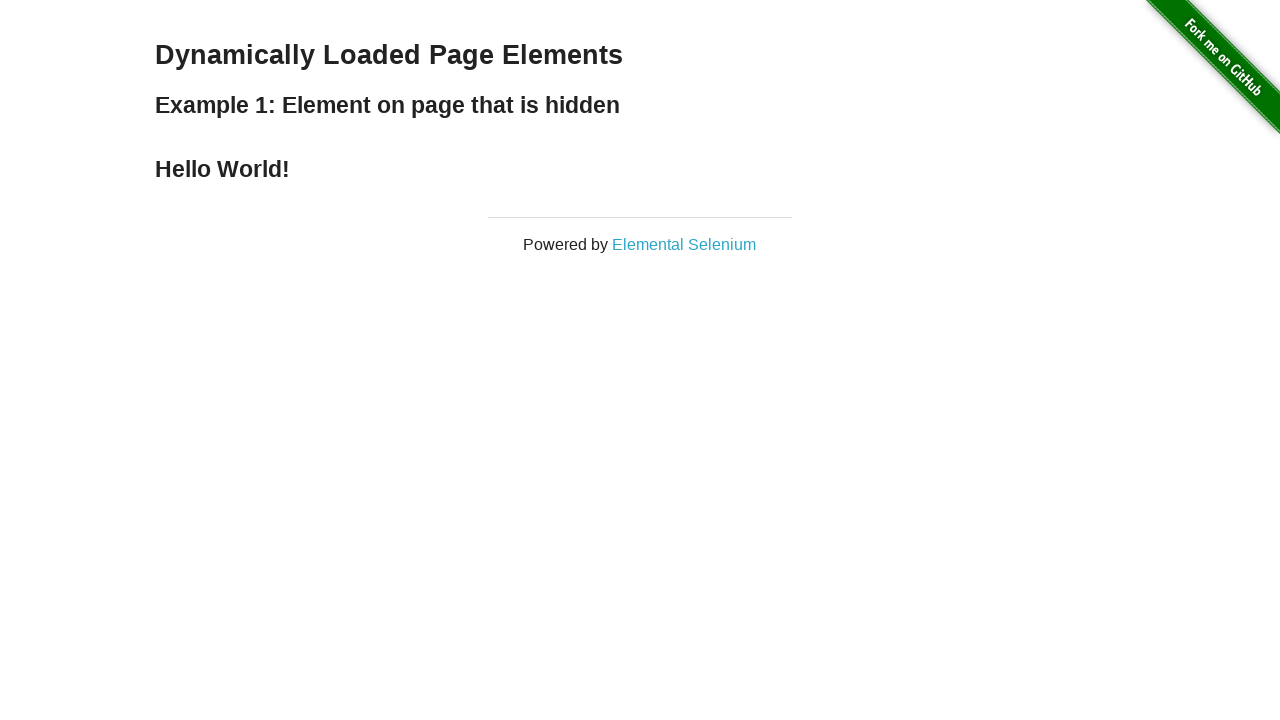